Tests click-and-hold mouse interaction by pressing and holding on a circle element for 3 seconds, then releasing it on an interactive demo page.

Starting URL: https://www.kirupa.com/html5/press_and_hold.htm

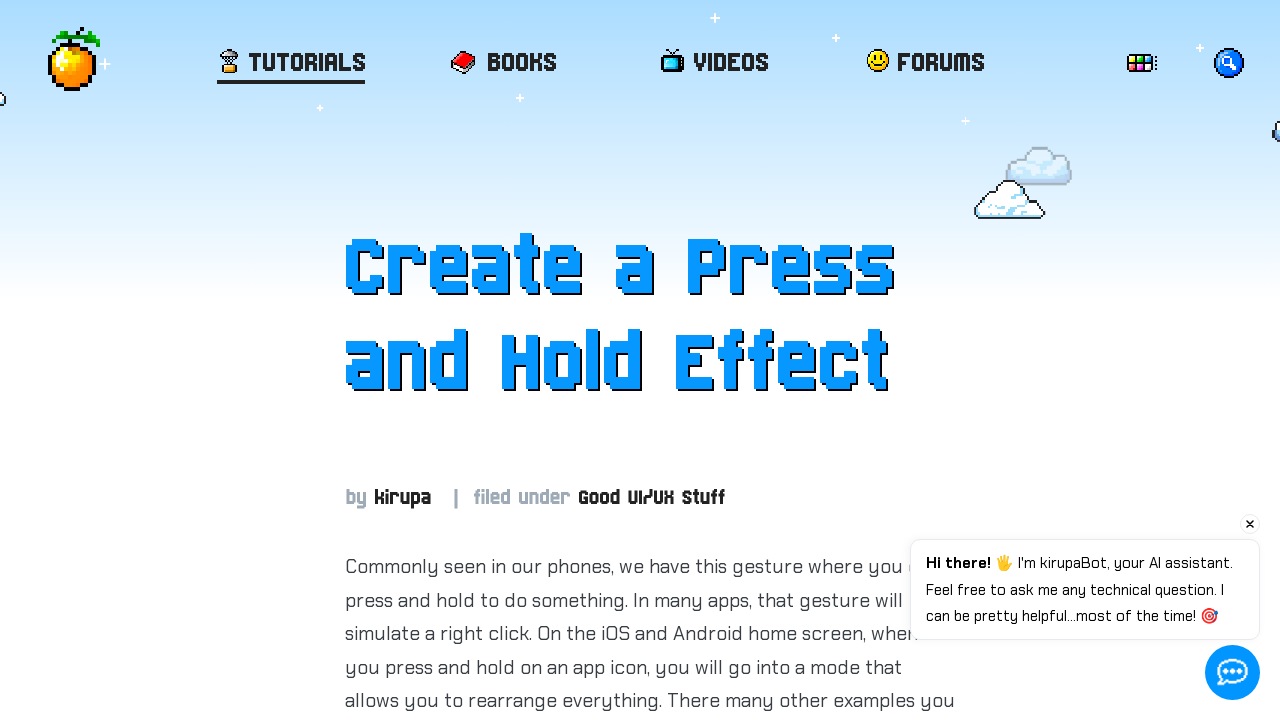

Circle element is now visible
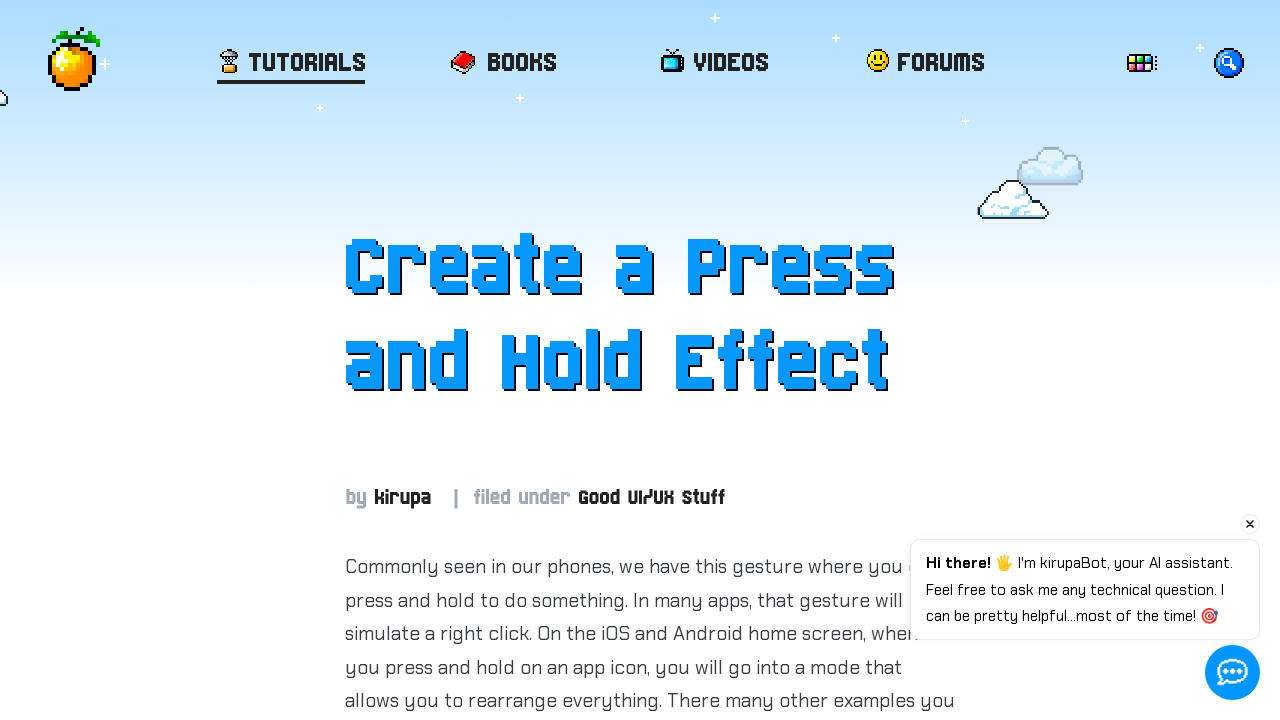

Hovered over the circle element at (650, 361) on #item
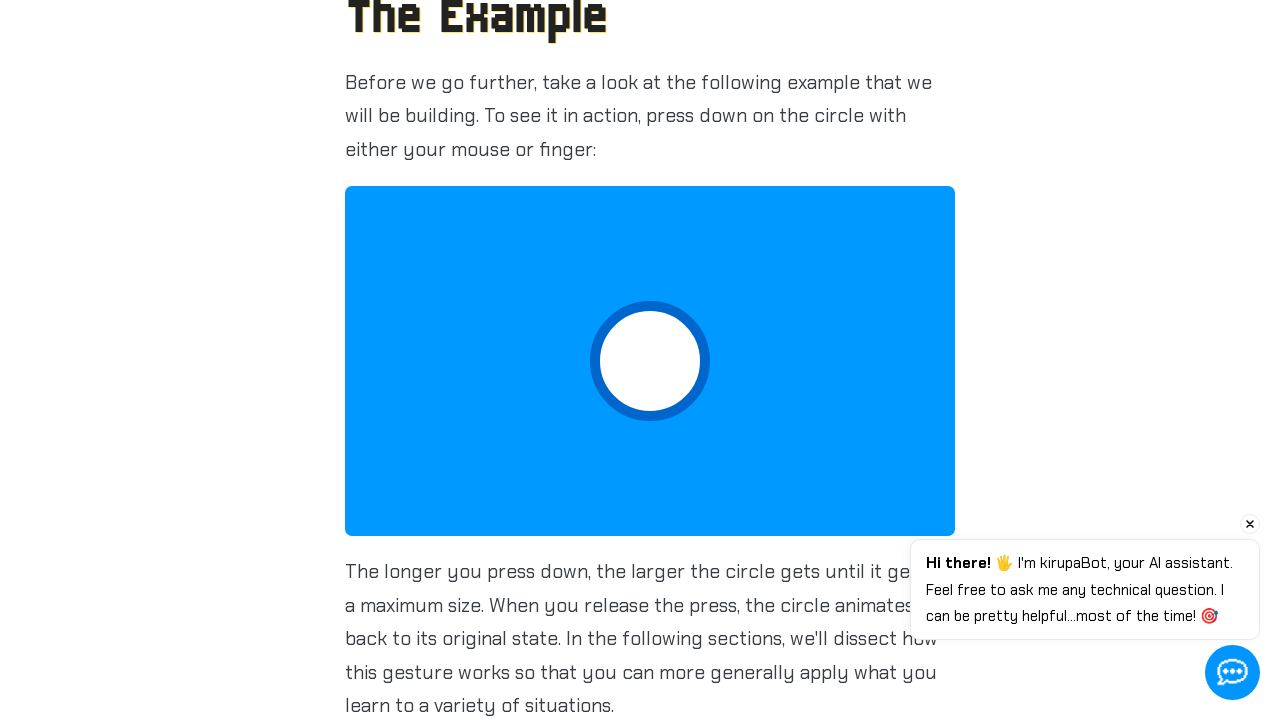

Pressed and held mouse button on circle at (650, 361)
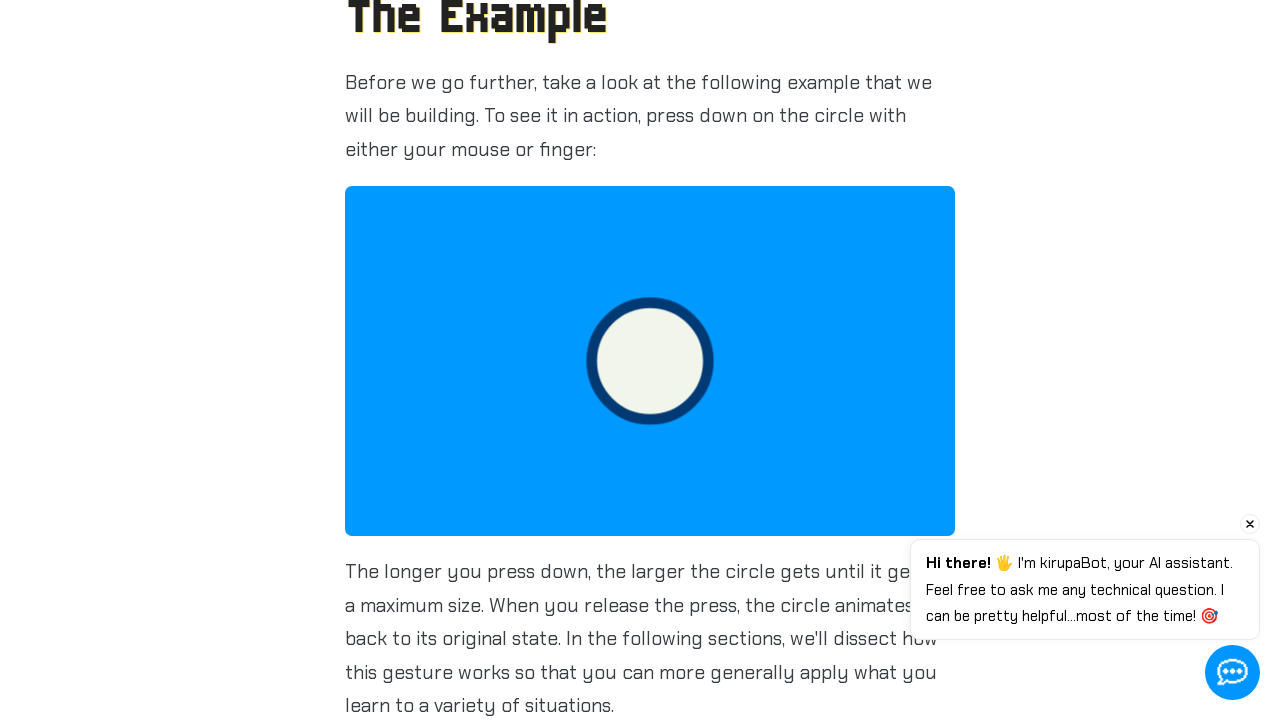

Held mouse button for 3 seconds
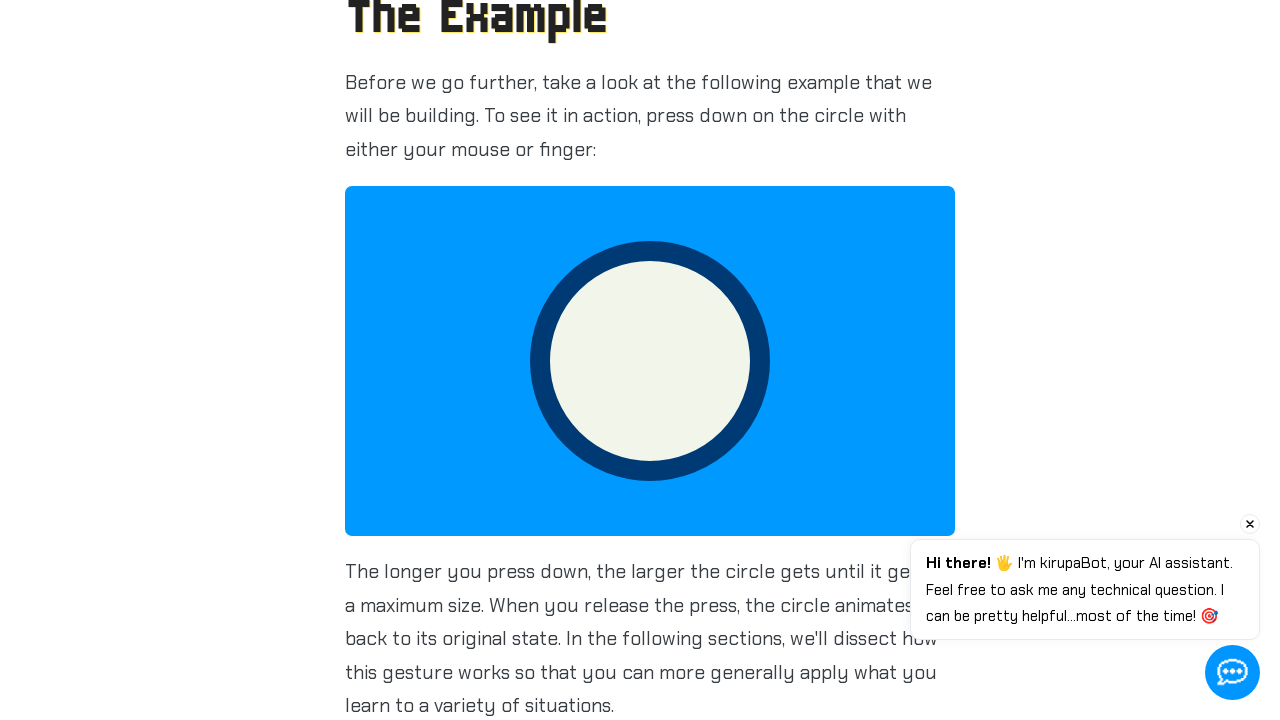

Released mouse button at (650, 361)
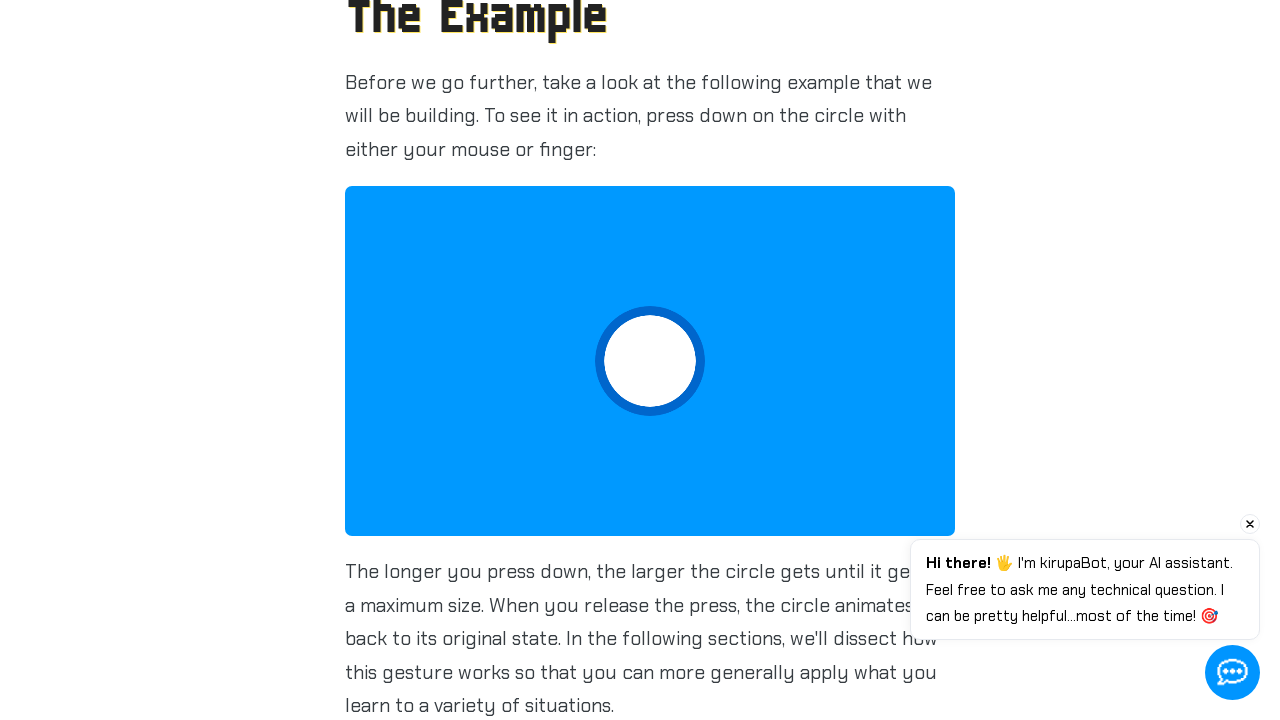

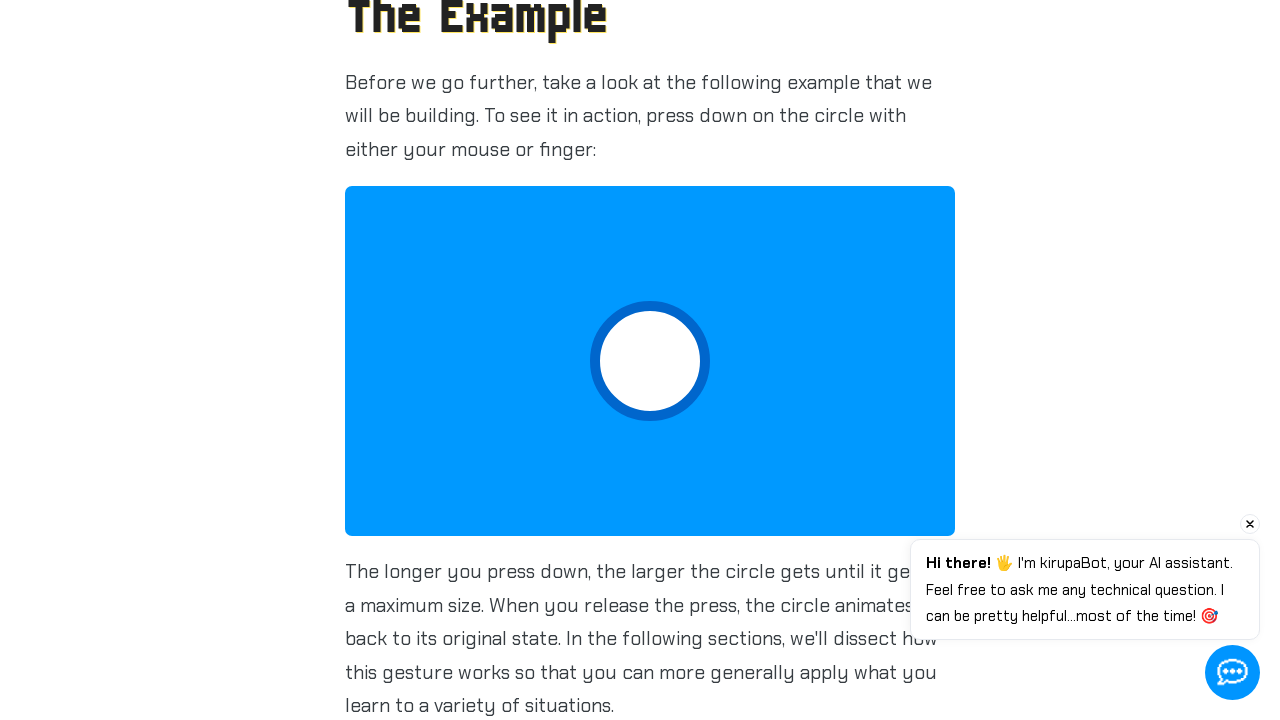